Tests browser window management by checking initial window dimensions, maximizing the window, and verifying the new dimensions after maximizing.

Starting URL: https://www.meesho.com/

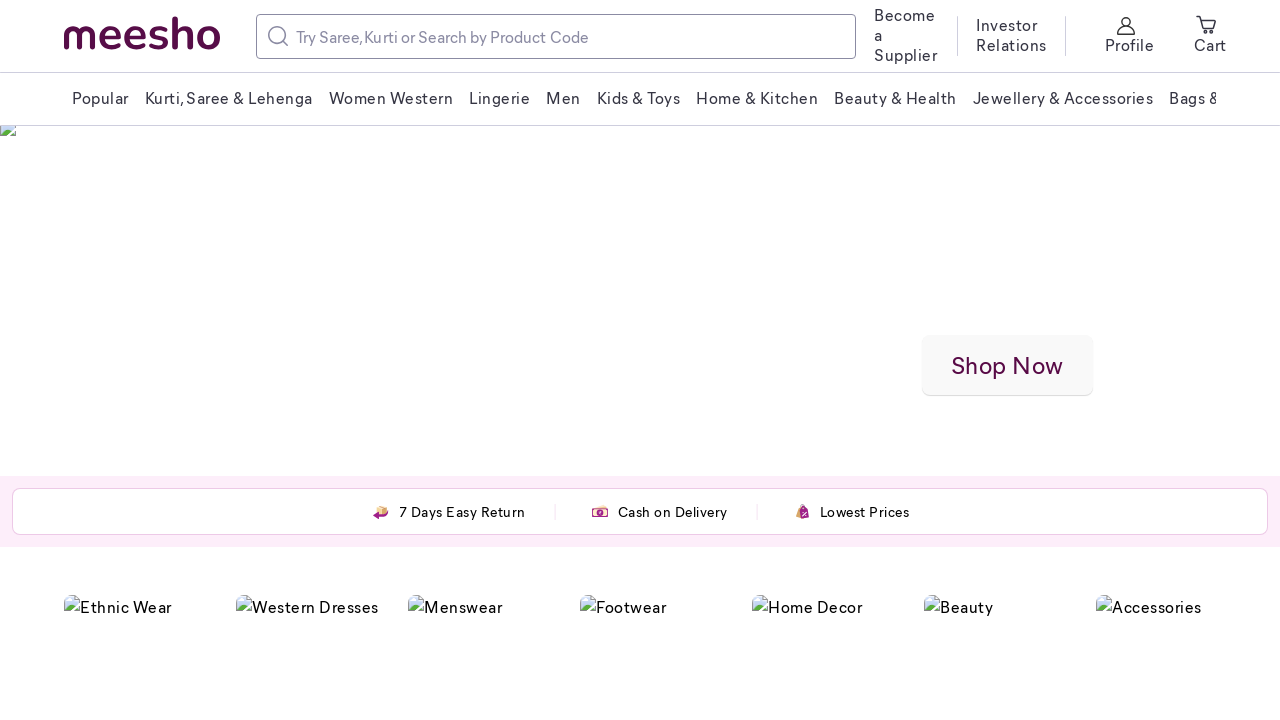

Retrieved initial viewport size
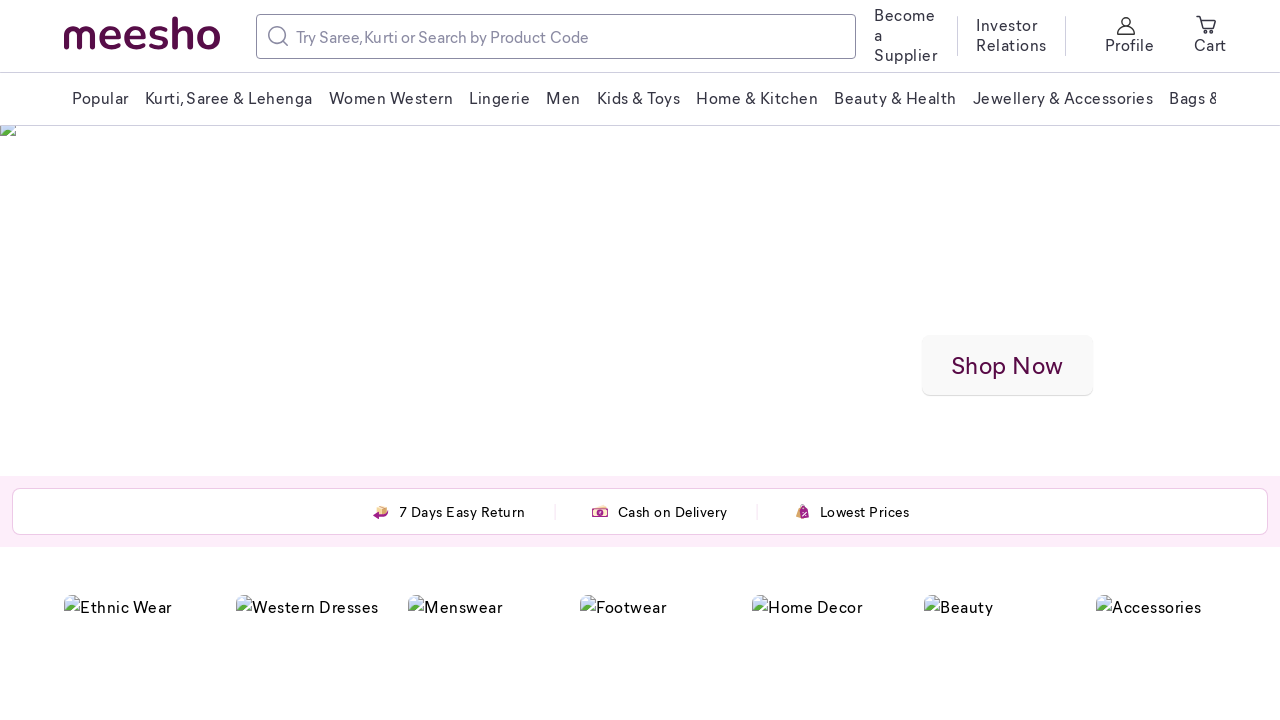

Set viewport size to 1920x1080 to simulate window maximization
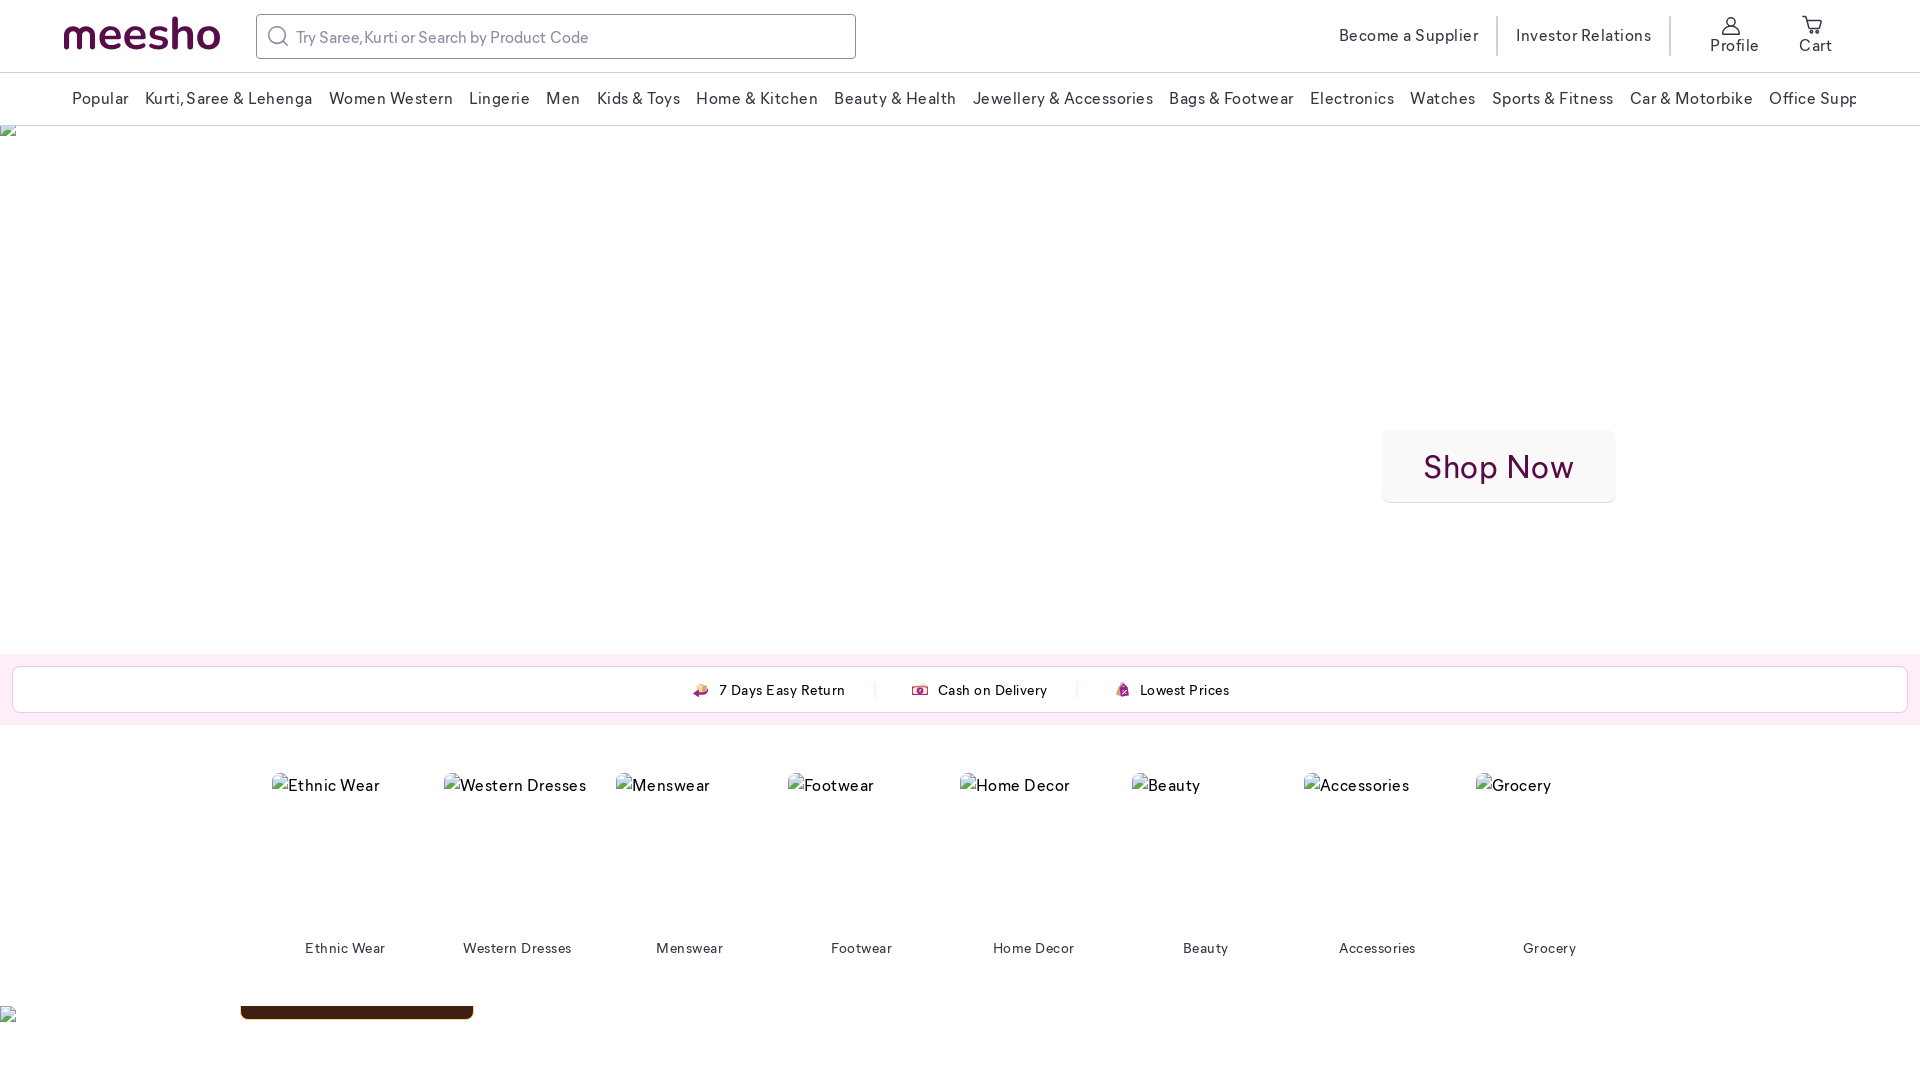

Retrieved maximized viewport size
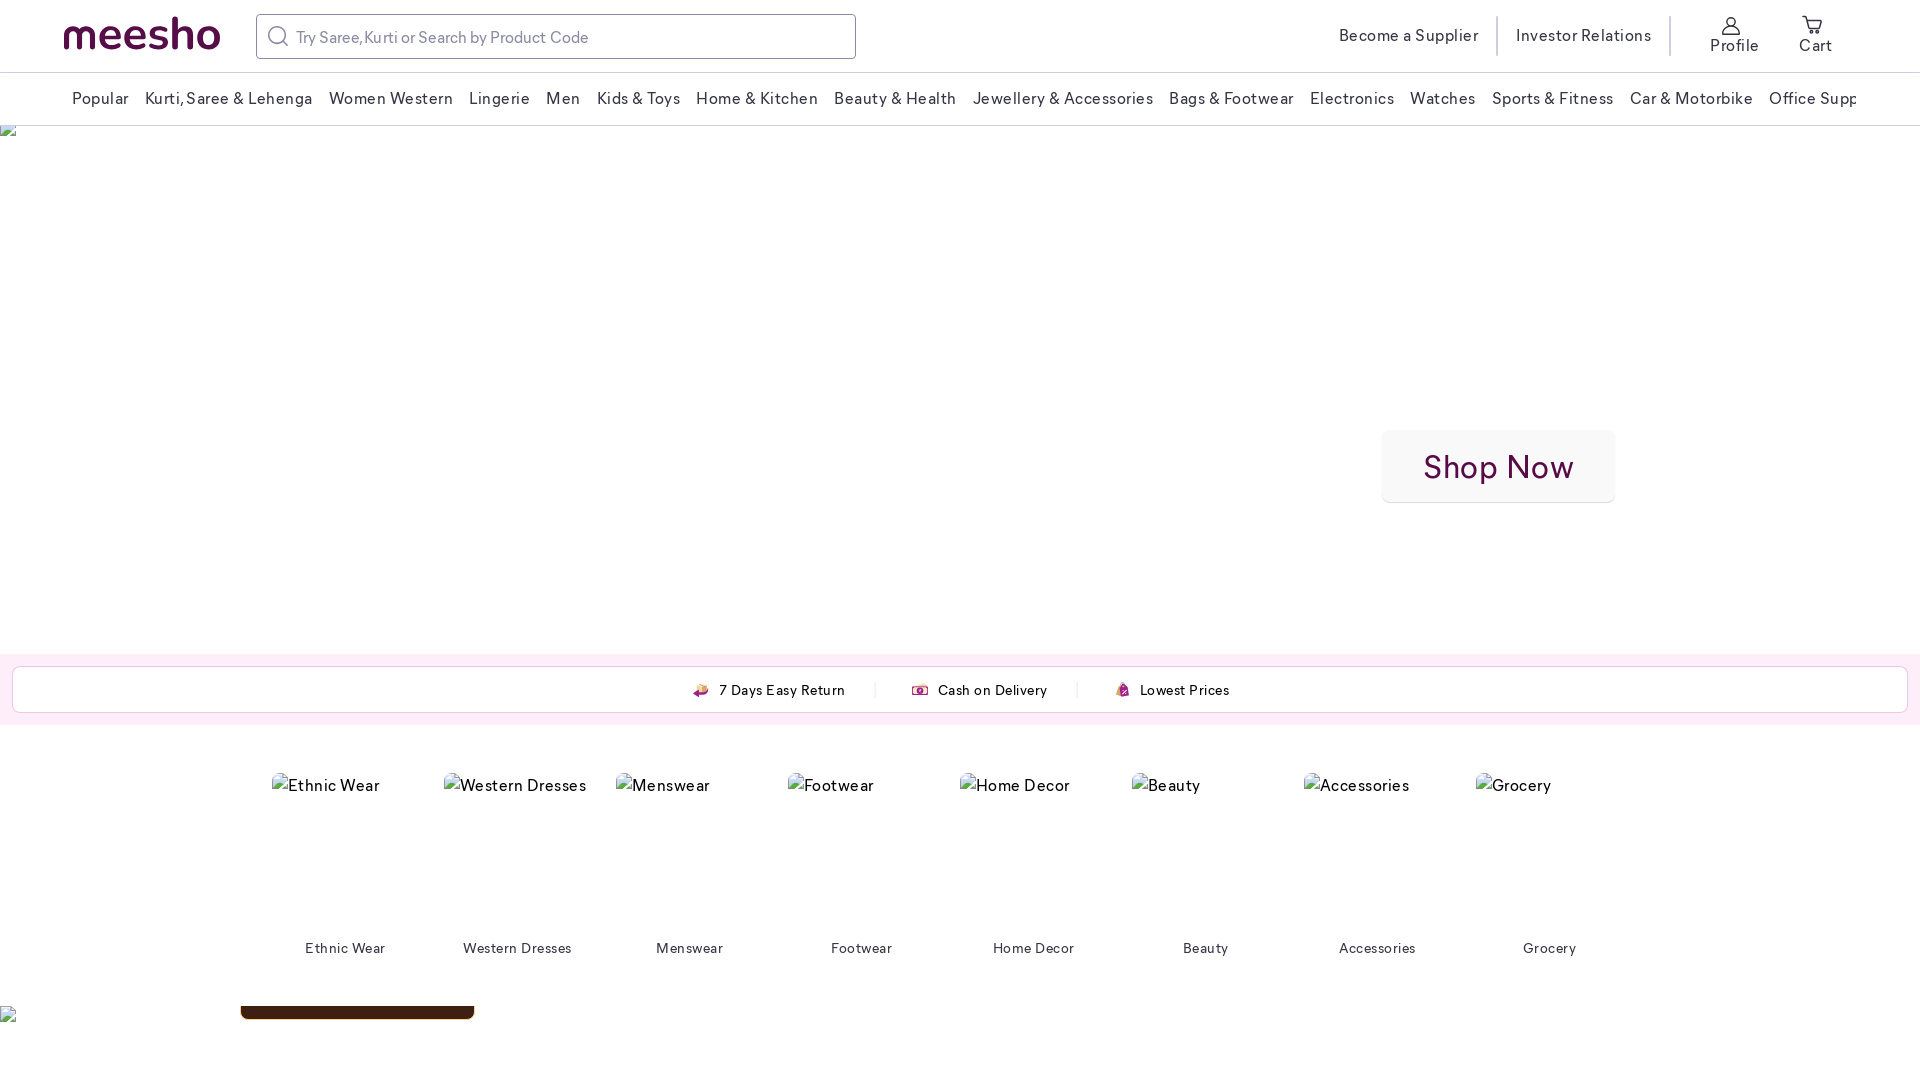

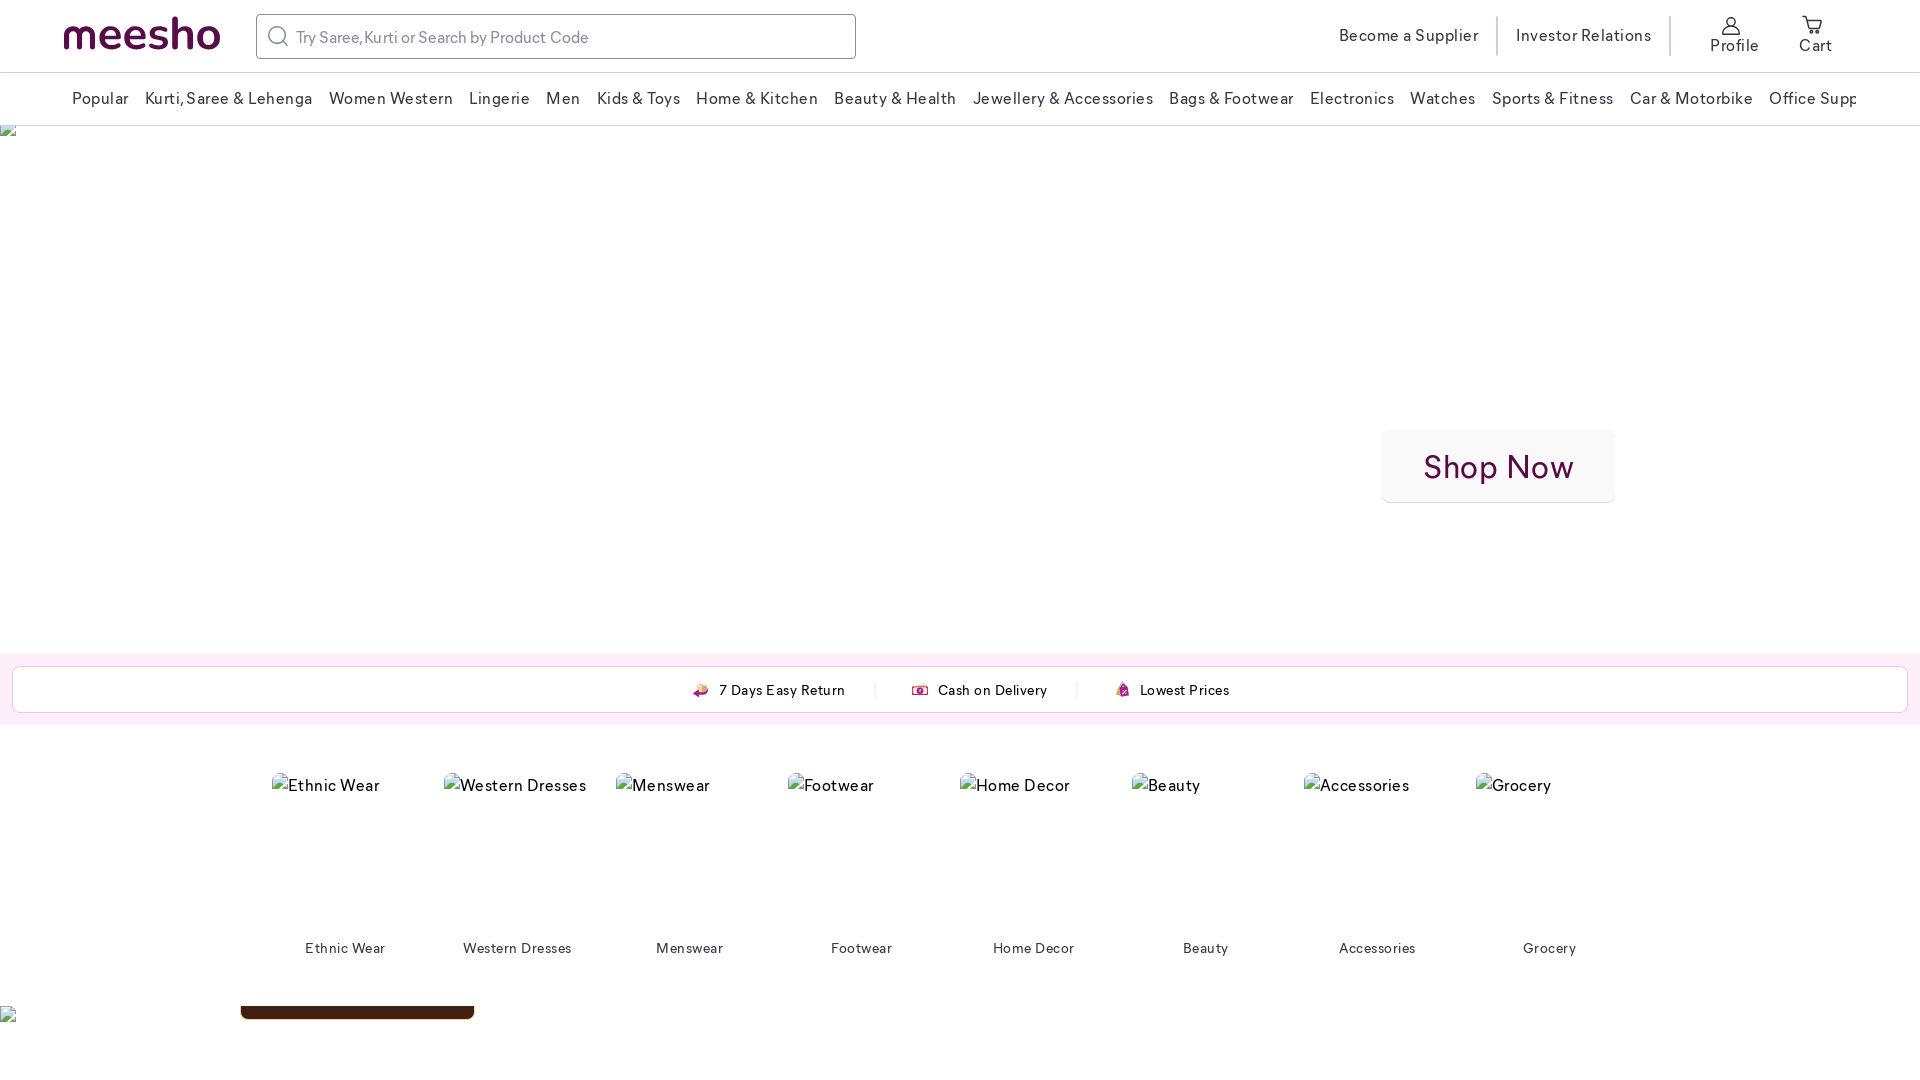